Tests that new todo items are appended to the bottom of the list by creating 3 items

Starting URL: https://demo.playwright.dev/todomvc

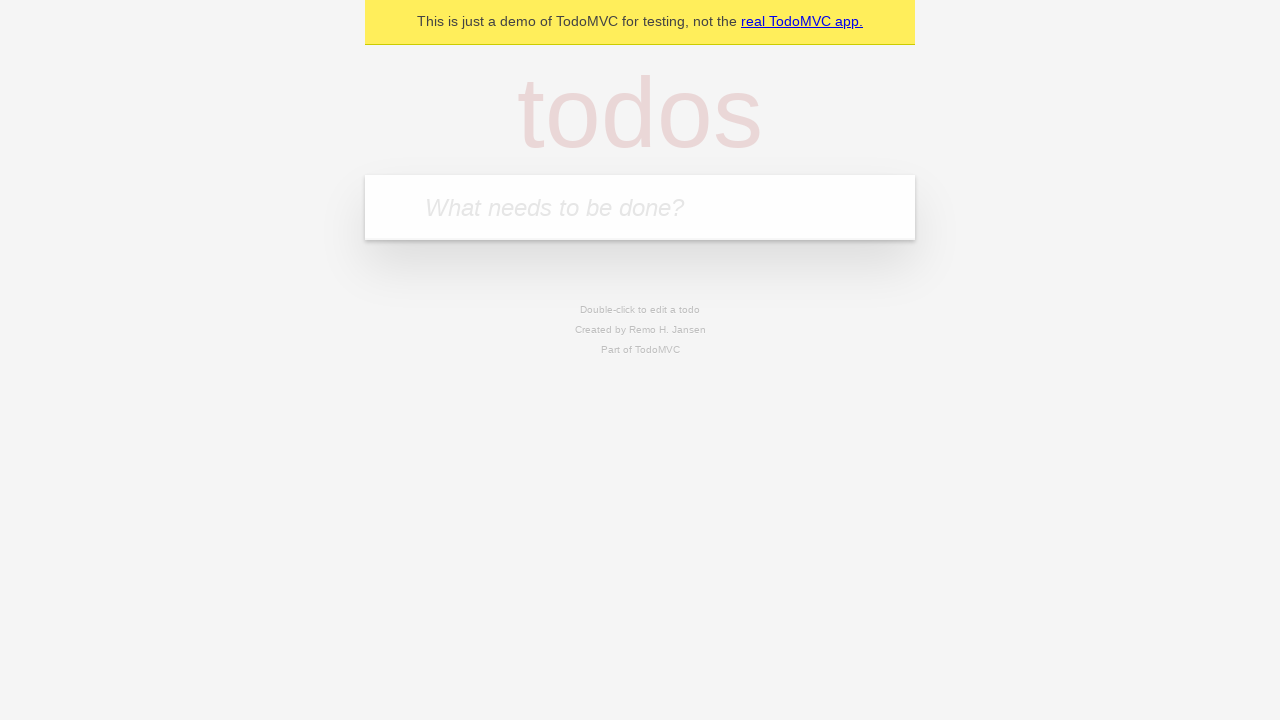

Navigated to TodoMVC demo page
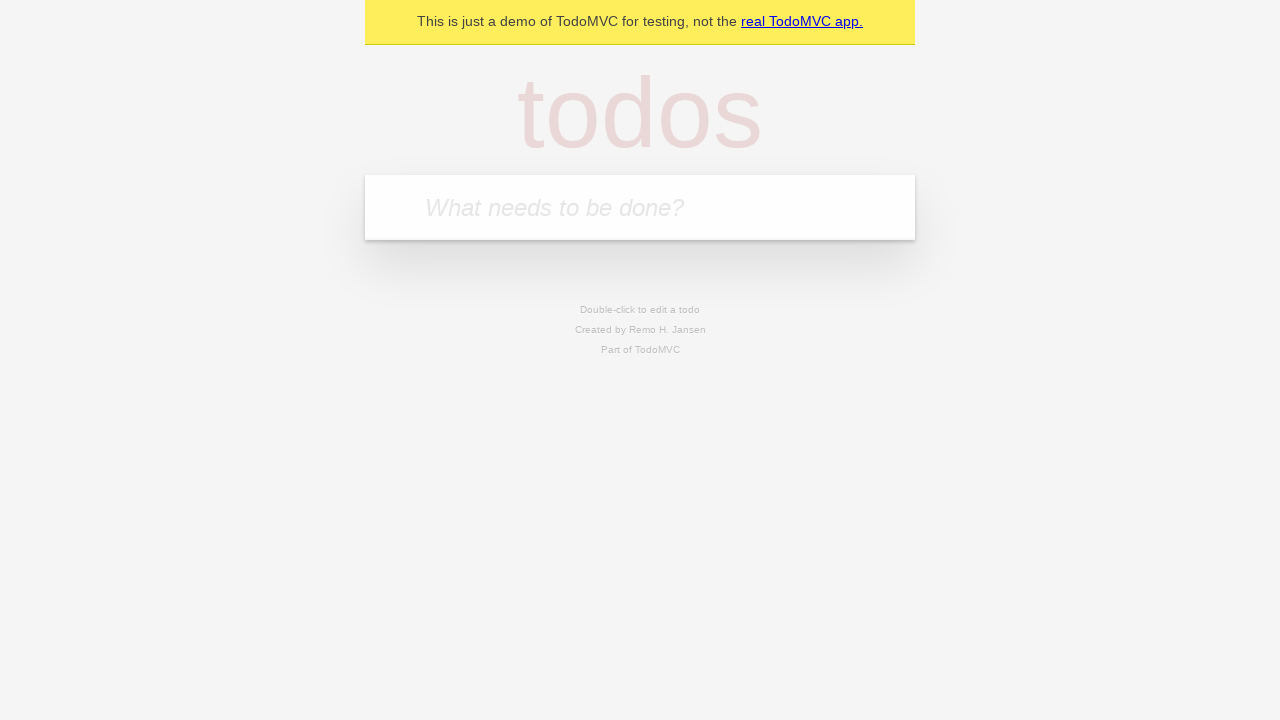

Located the new todo input field
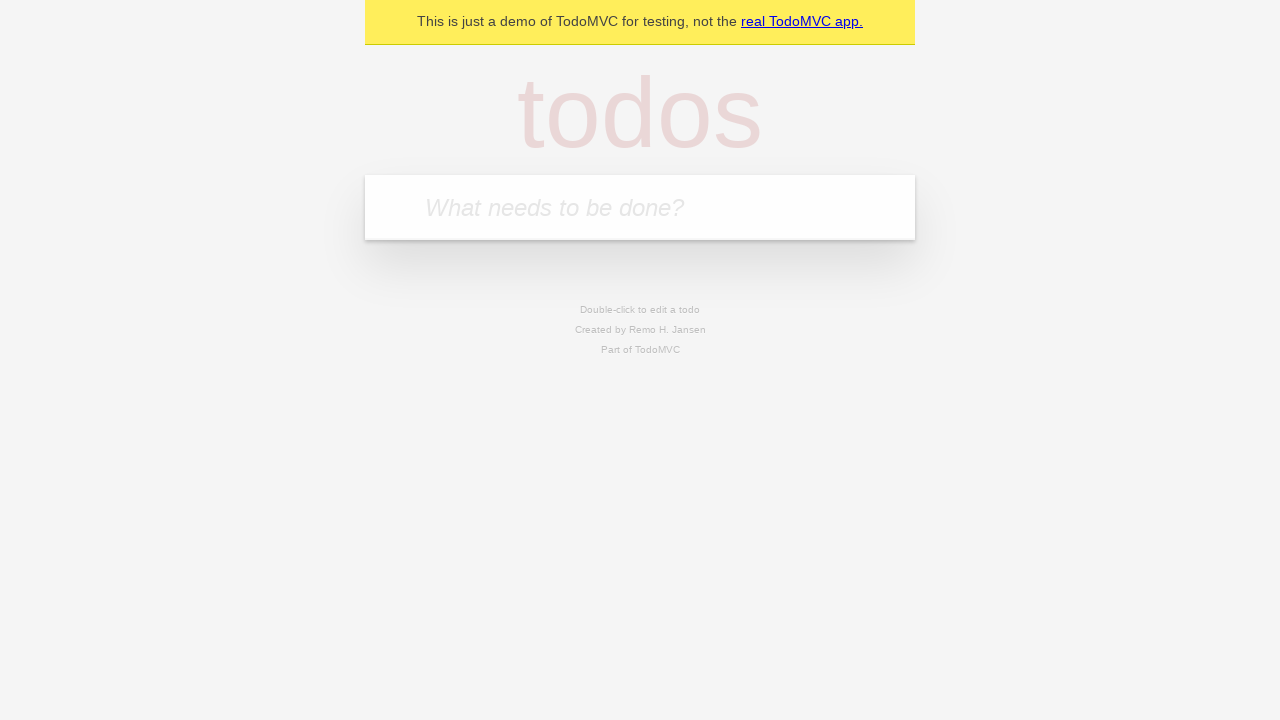

Filled first todo: 'buy some cheese' on internal:attr=[placeholder="What needs to be done?"i]
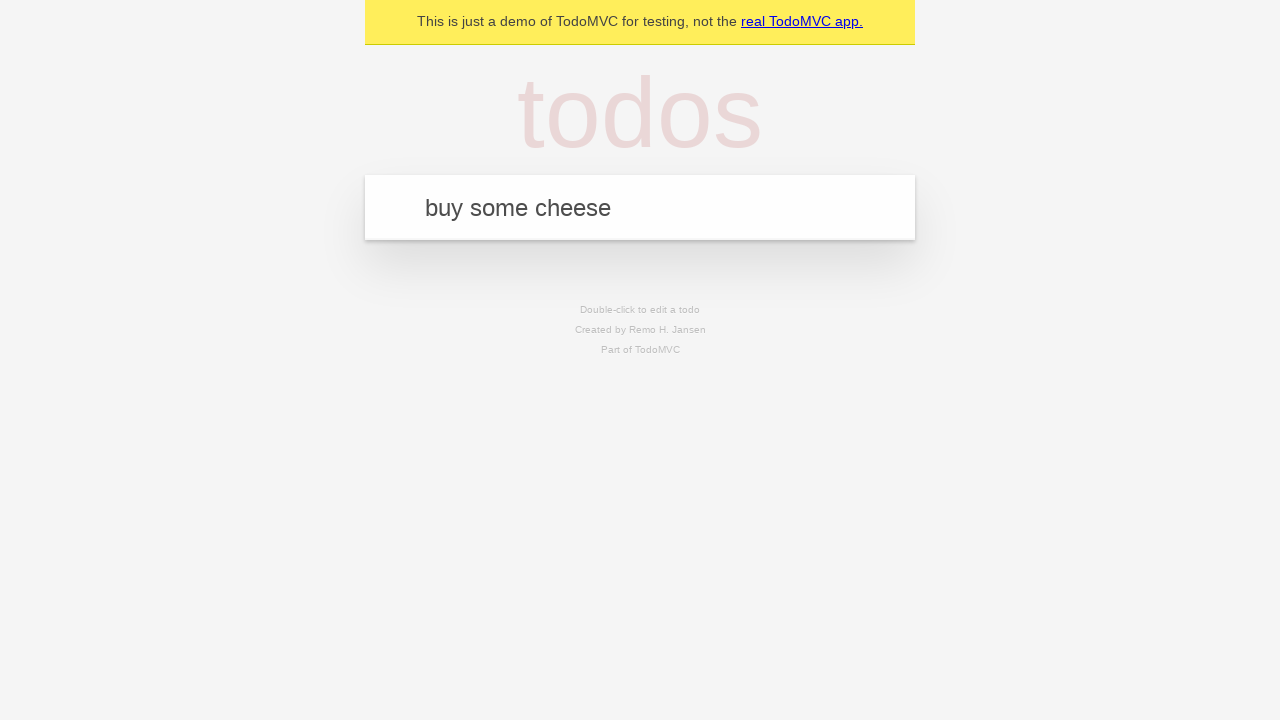

Pressed Enter to create first todo item on internal:attr=[placeholder="What needs to be done?"i]
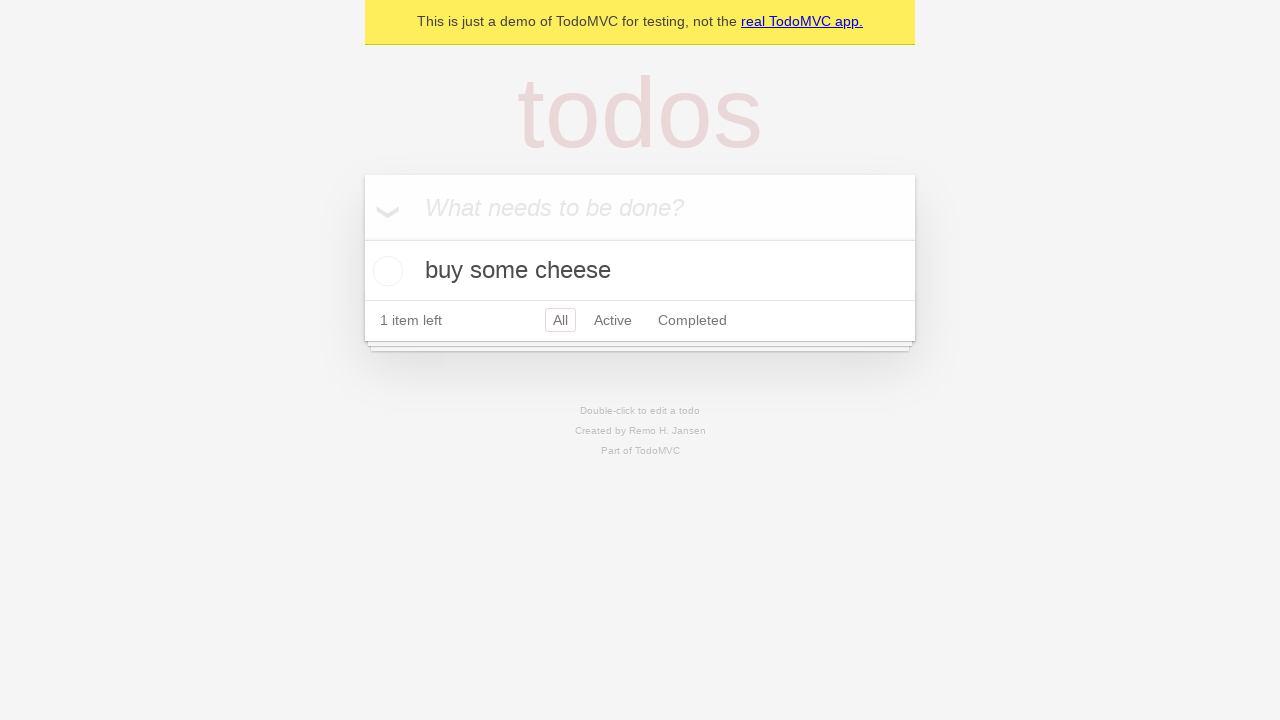

Filled second todo: 'feed the cat' on internal:attr=[placeholder="What needs to be done?"i]
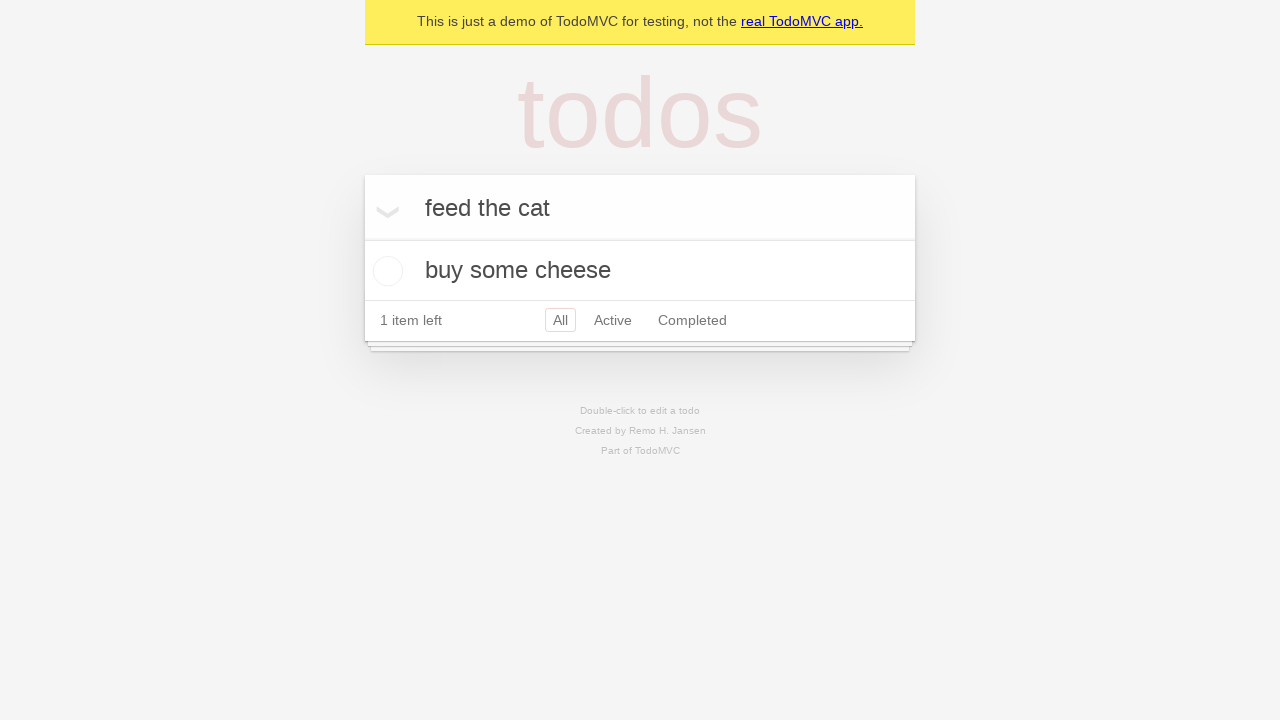

Pressed Enter to create second todo item on internal:attr=[placeholder="What needs to be done?"i]
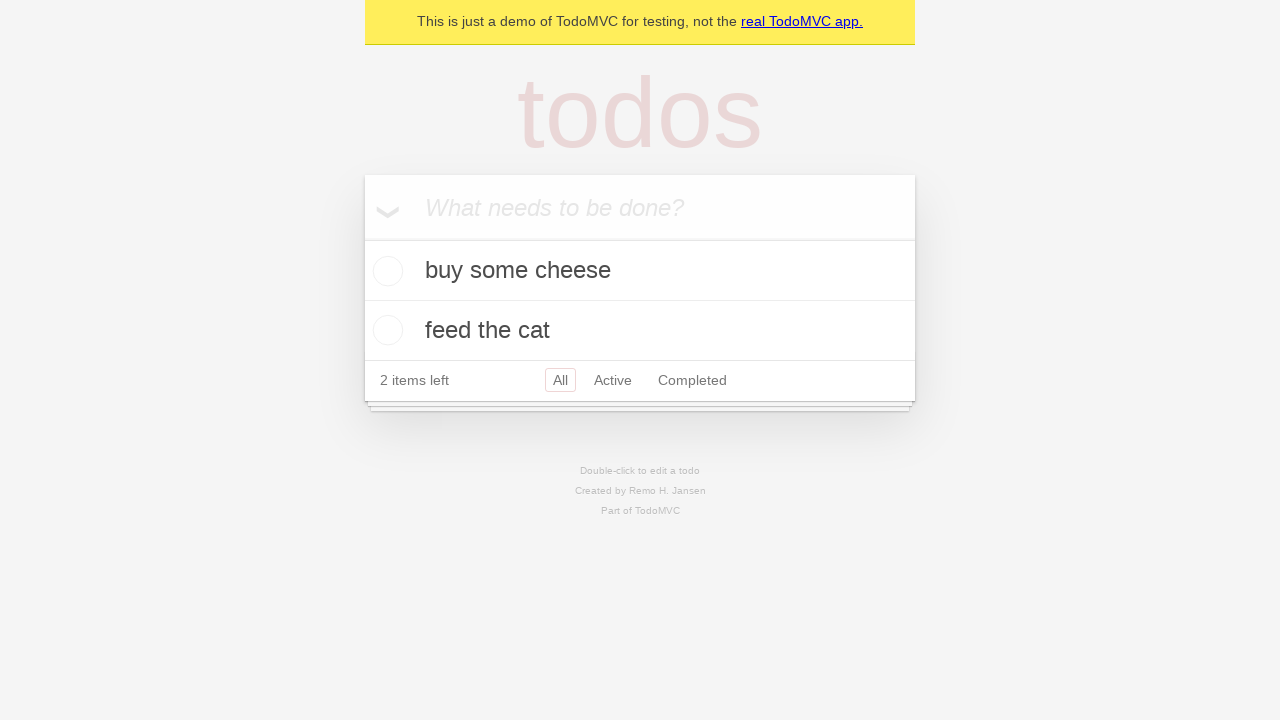

Filled third todo: 'book a doctors appointment' on internal:attr=[placeholder="What needs to be done?"i]
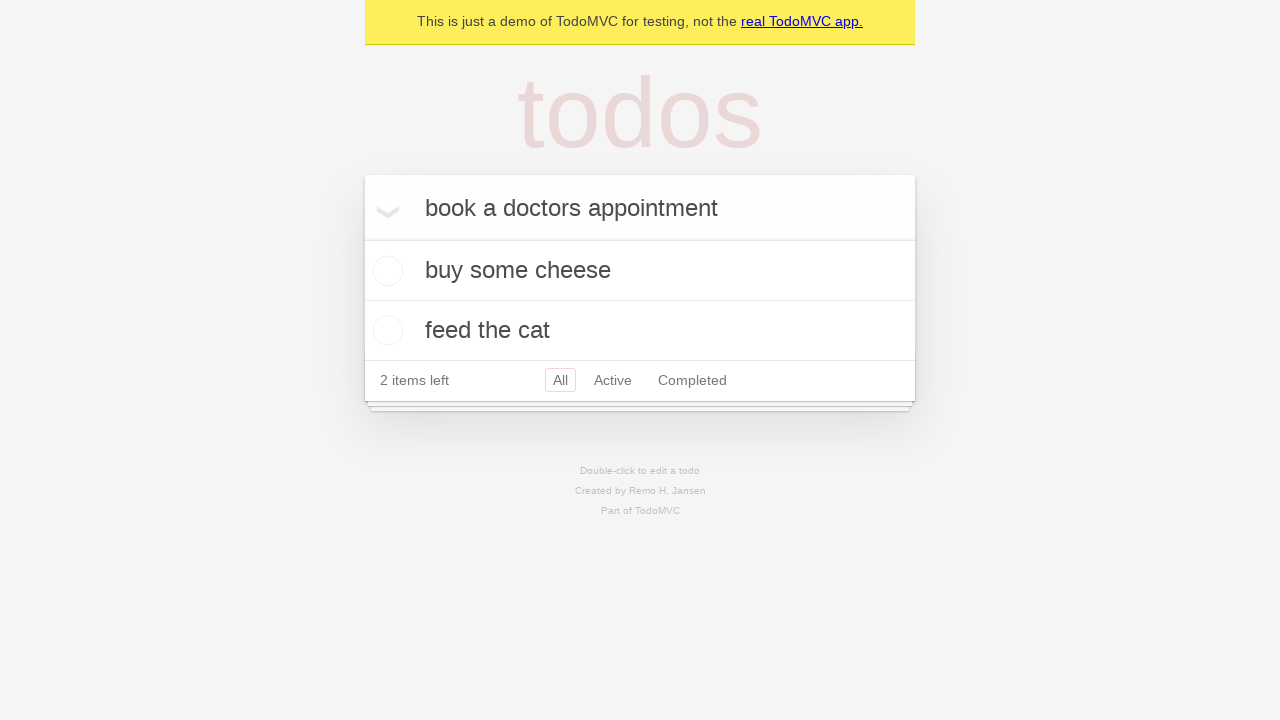

Pressed Enter to create third todo item on internal:attr=[placeholder="What needs to be done?"i]
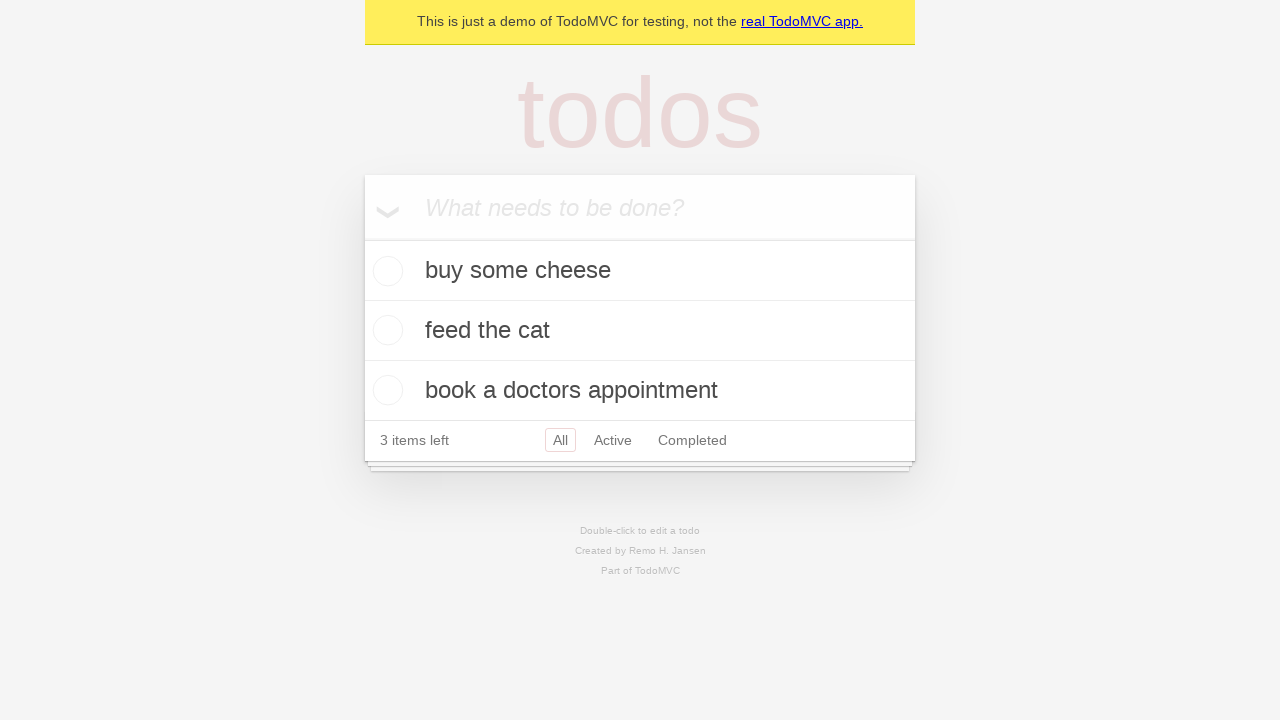

Verified all 3 todo items were appended to the list
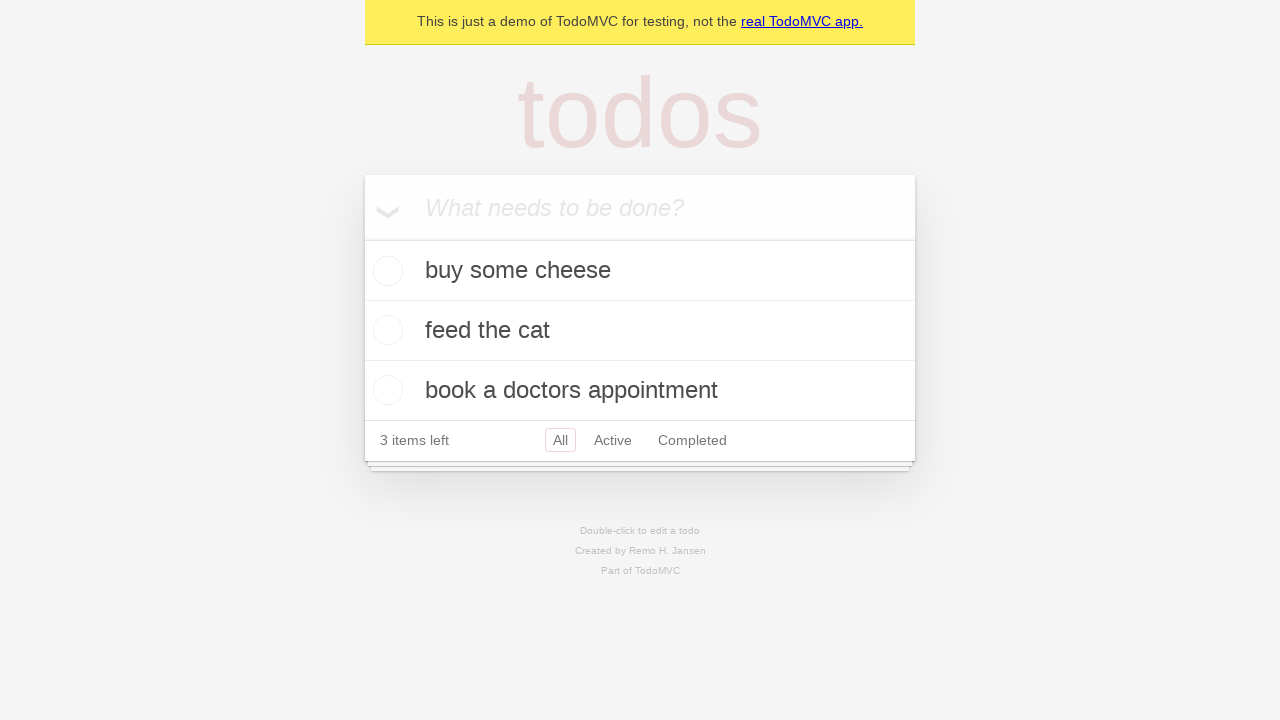

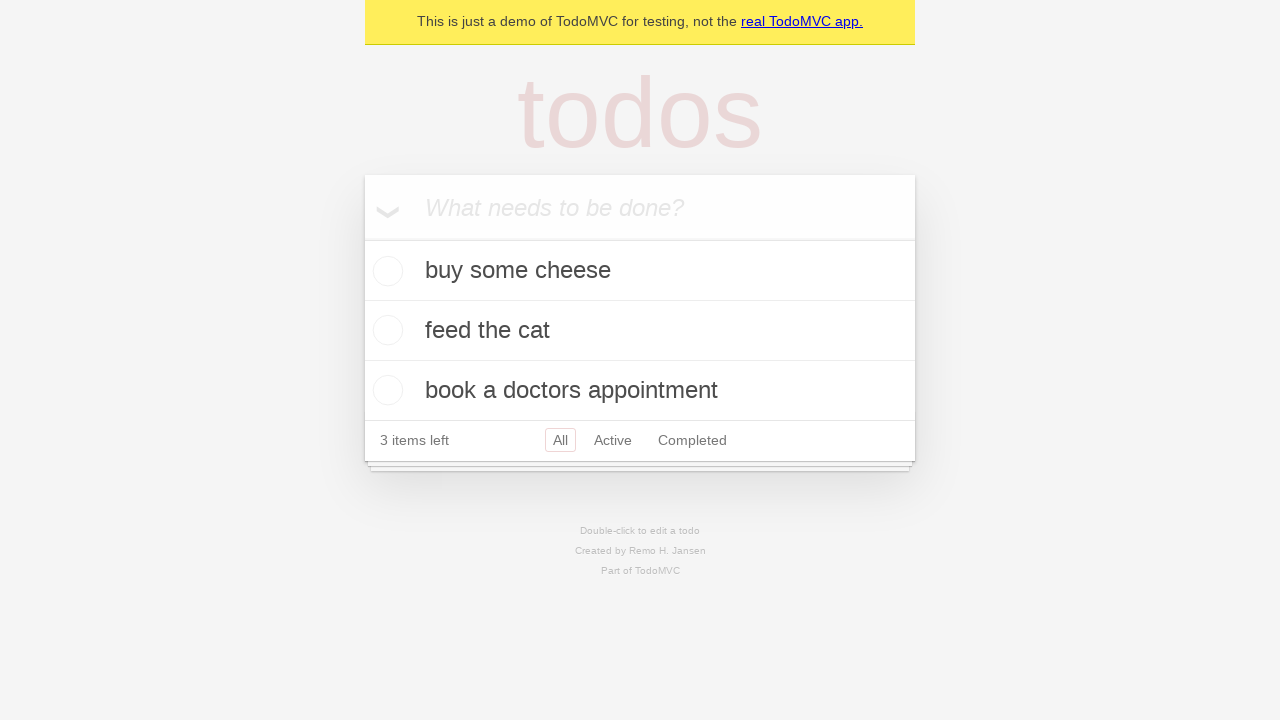